Tests geolocation functionality by setting custom coordinates and verifying the location is detected on a location testing website

Starting URL: https://my-location.org/

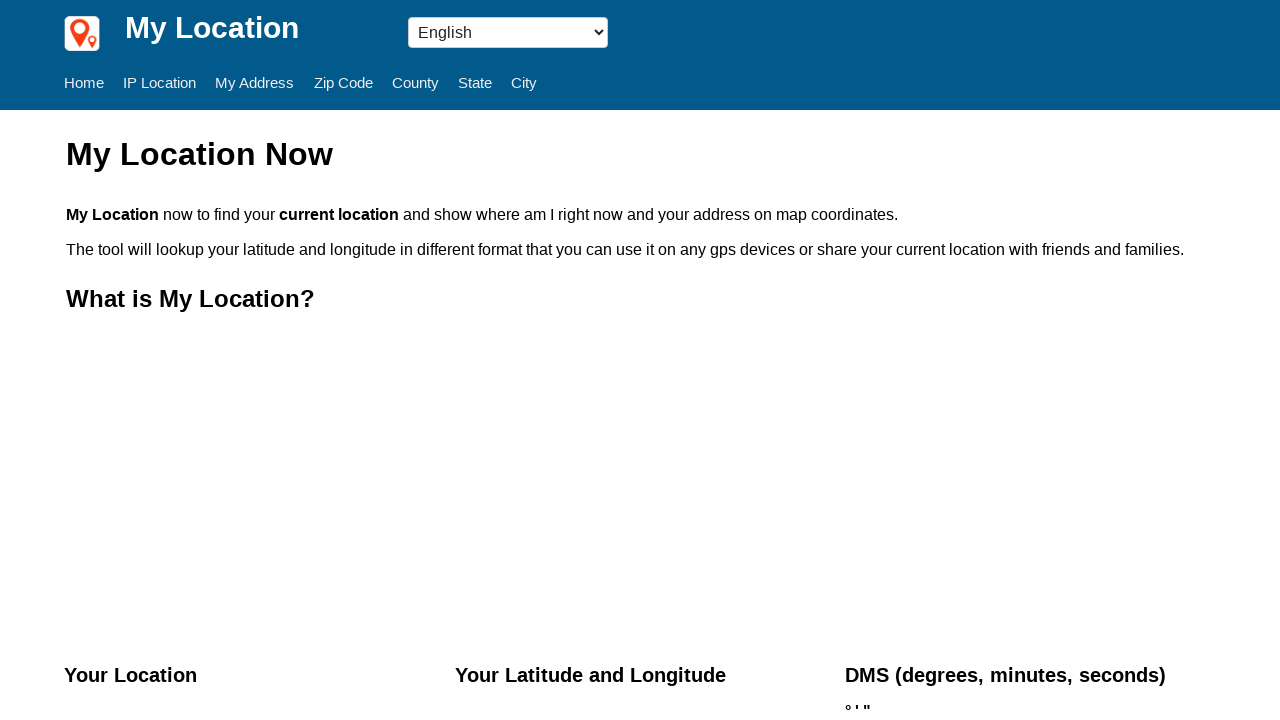

Set geolocation coordinates to latitude 52, longitude 60
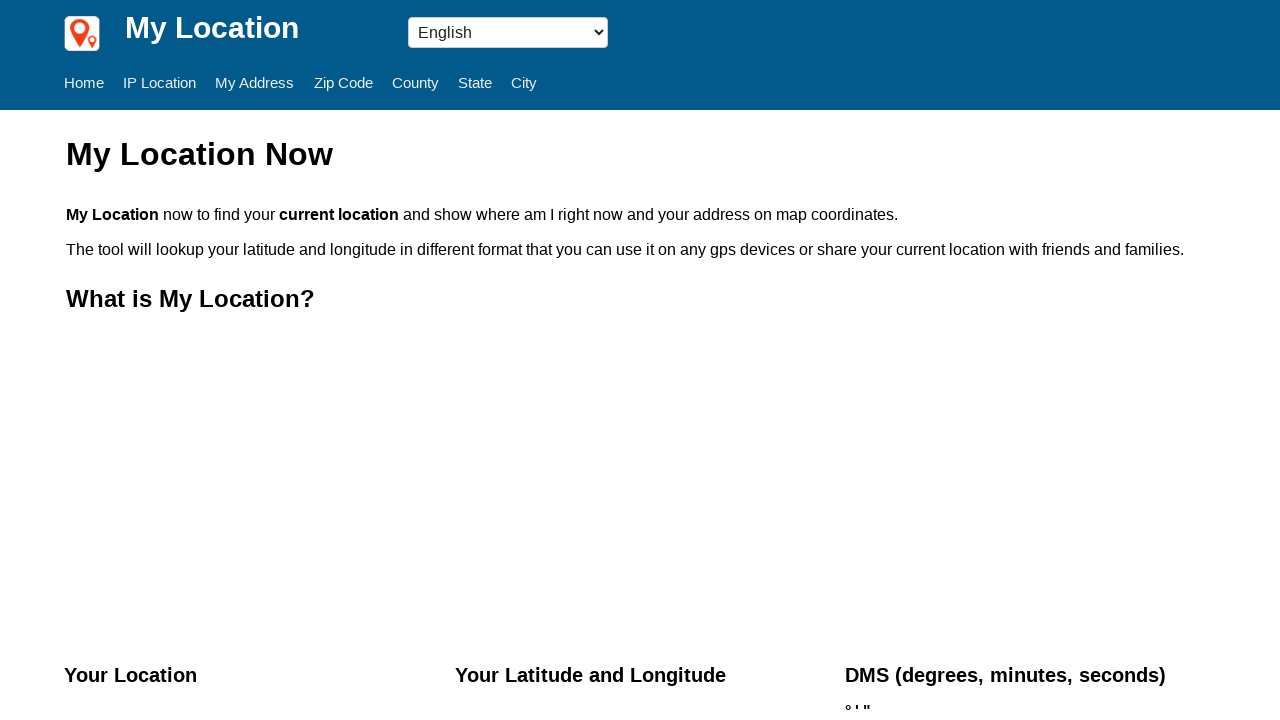

Granted geolocation permissions to the site
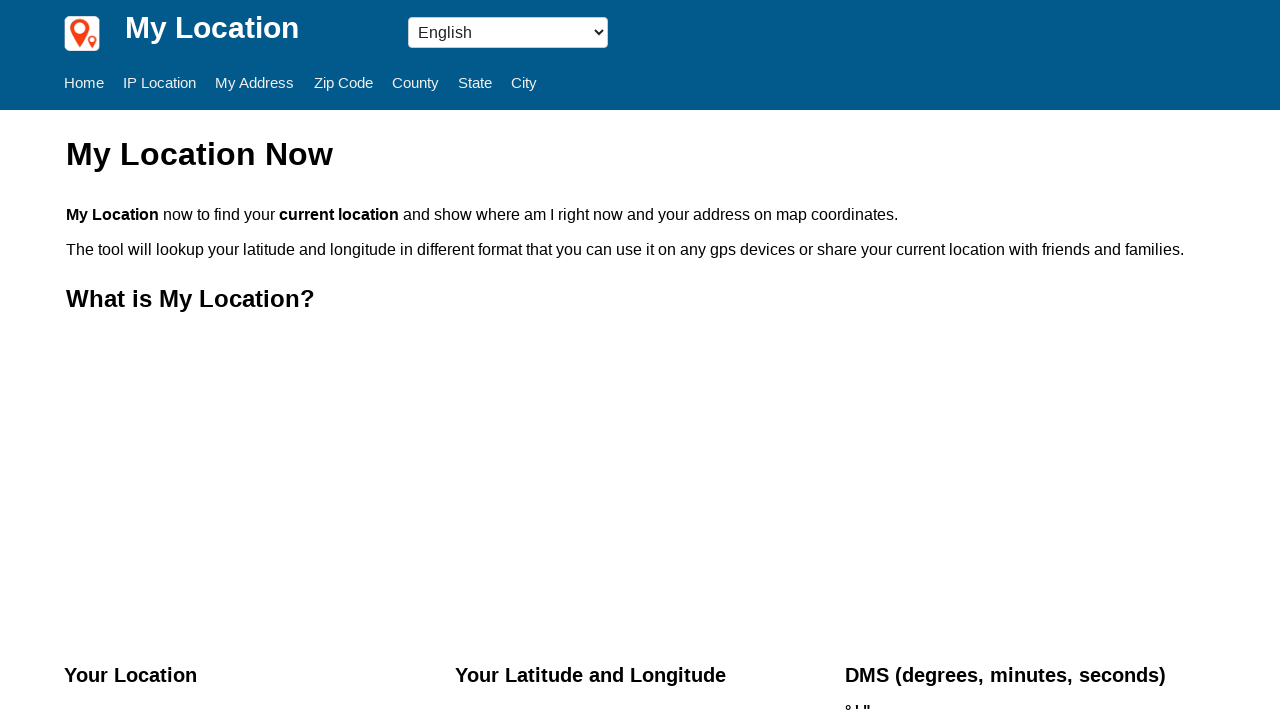

Reloaded page to apply geolocation settings
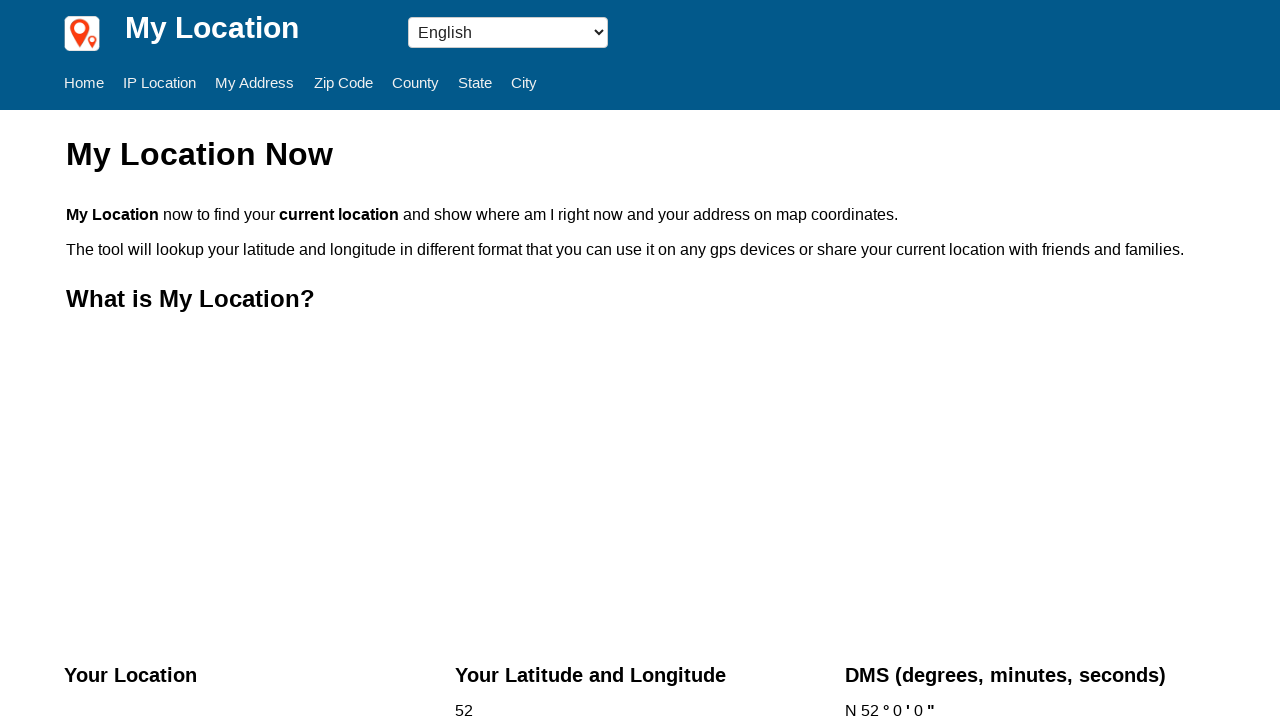

Address element loaded with location data
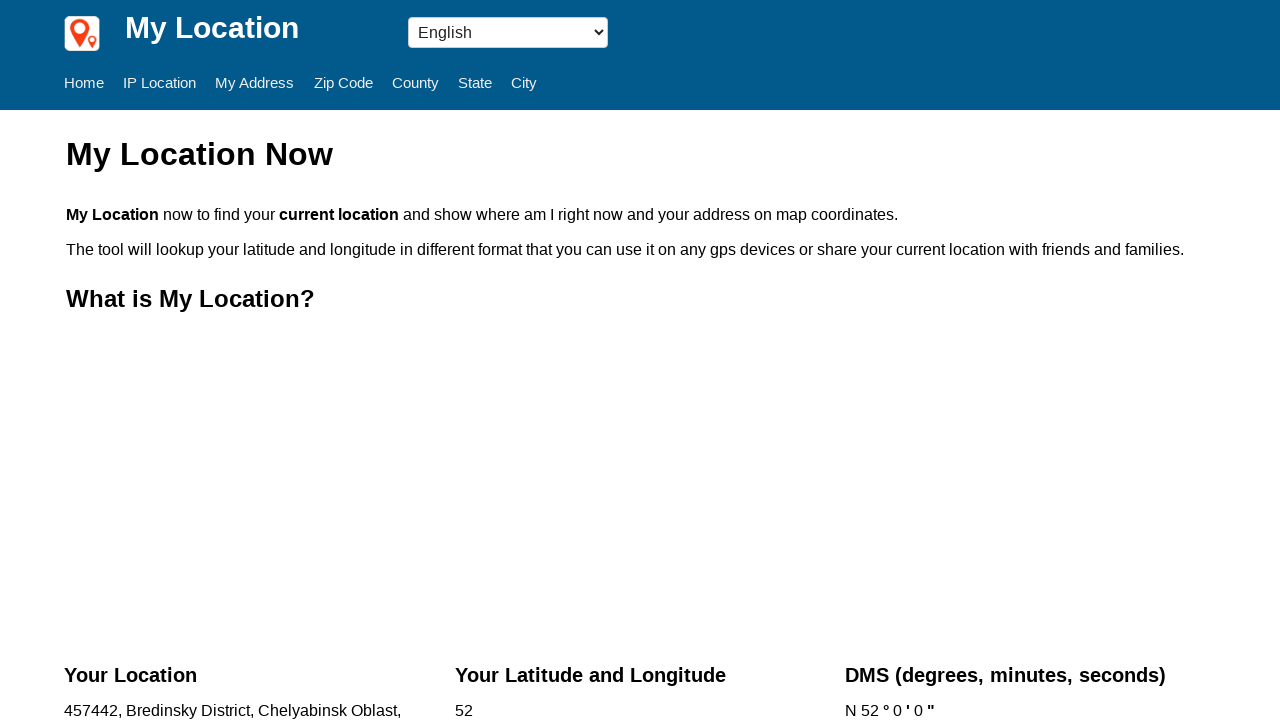

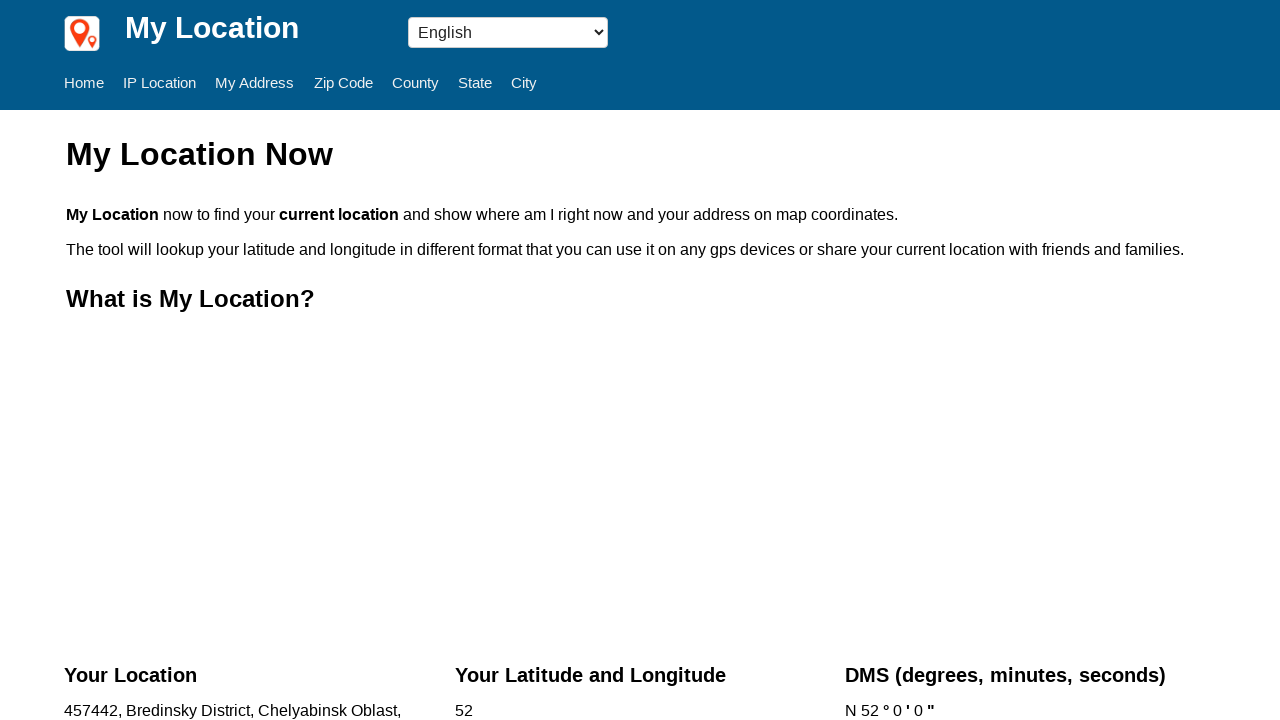